Tests alert dialog functionality by entering a name, triggering an alert, verifying the alert text, and accepting it

Starting URL: https://codenboxautomationlab.com/practice/

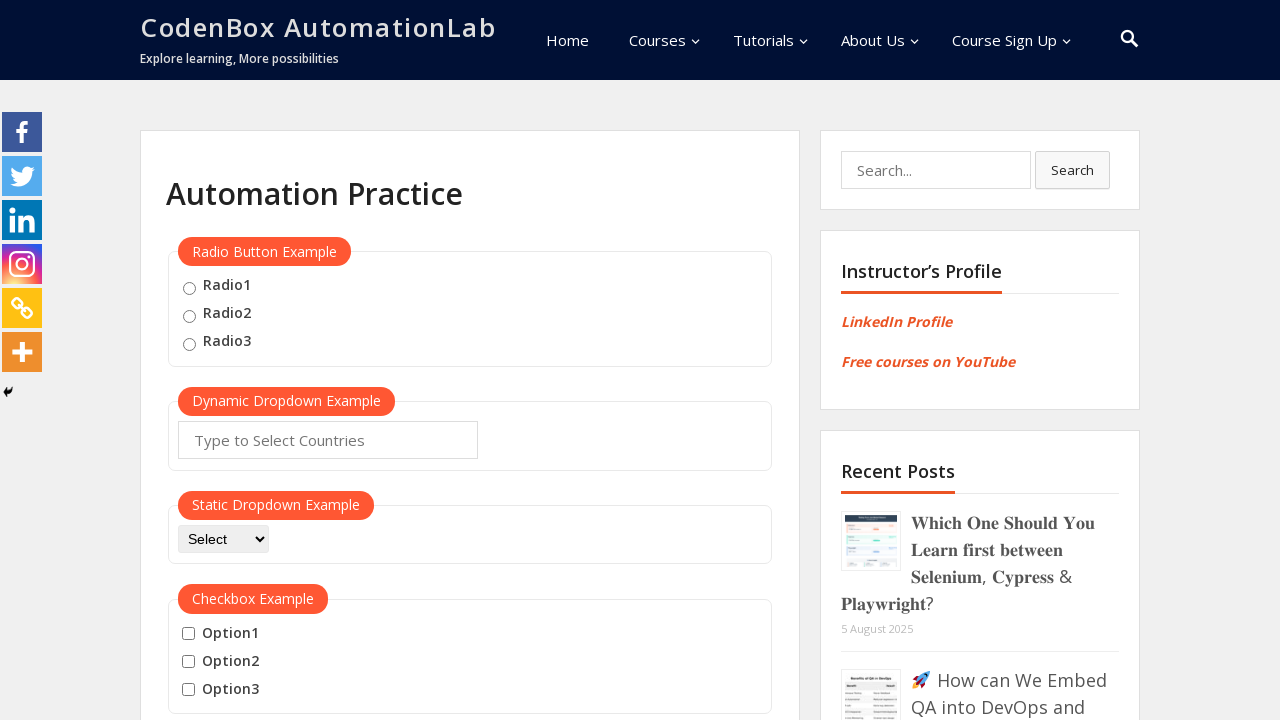

Scrolled down 800 pixels to view alert section
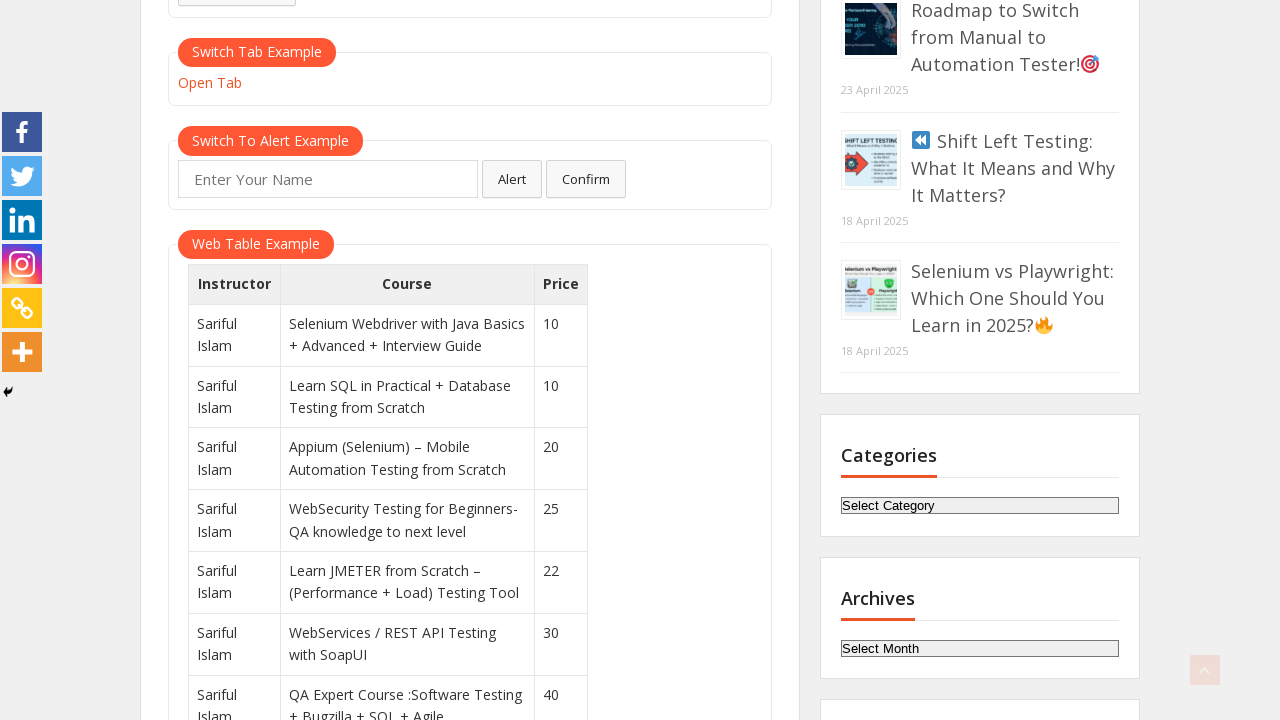

Filled name field with 'TestUser' on #name
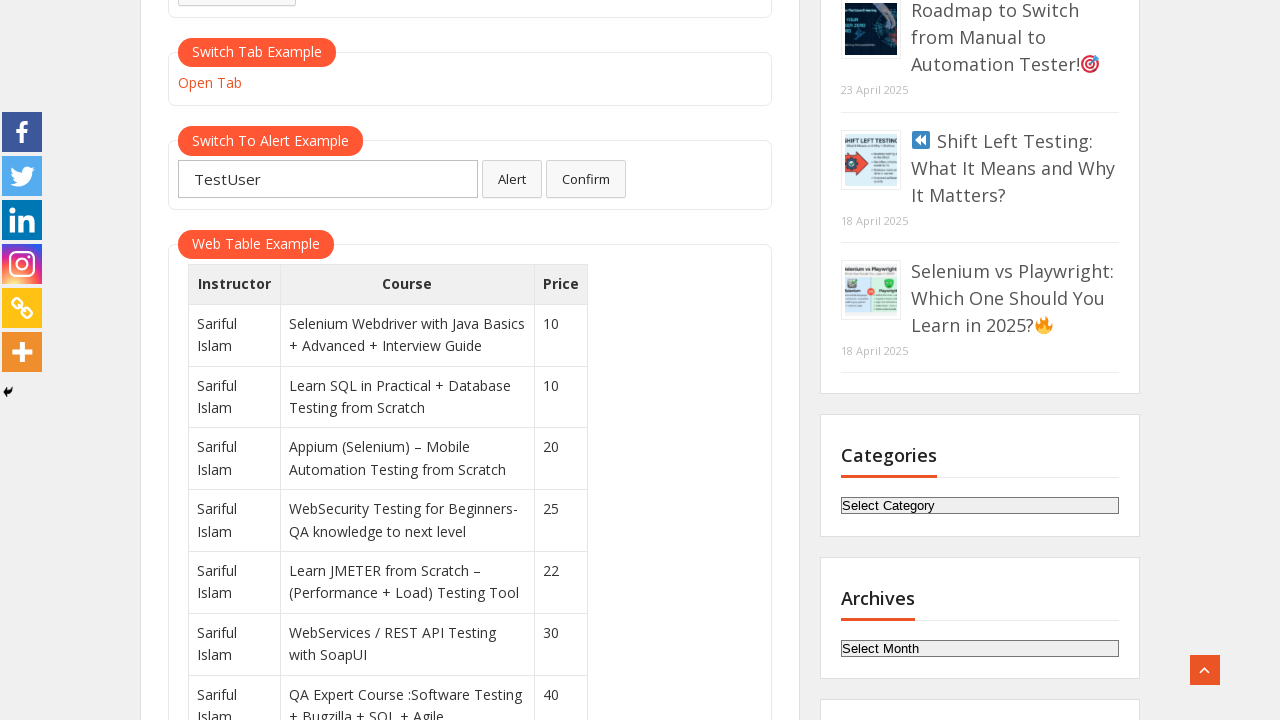

Set up dialog handler to accept alerts
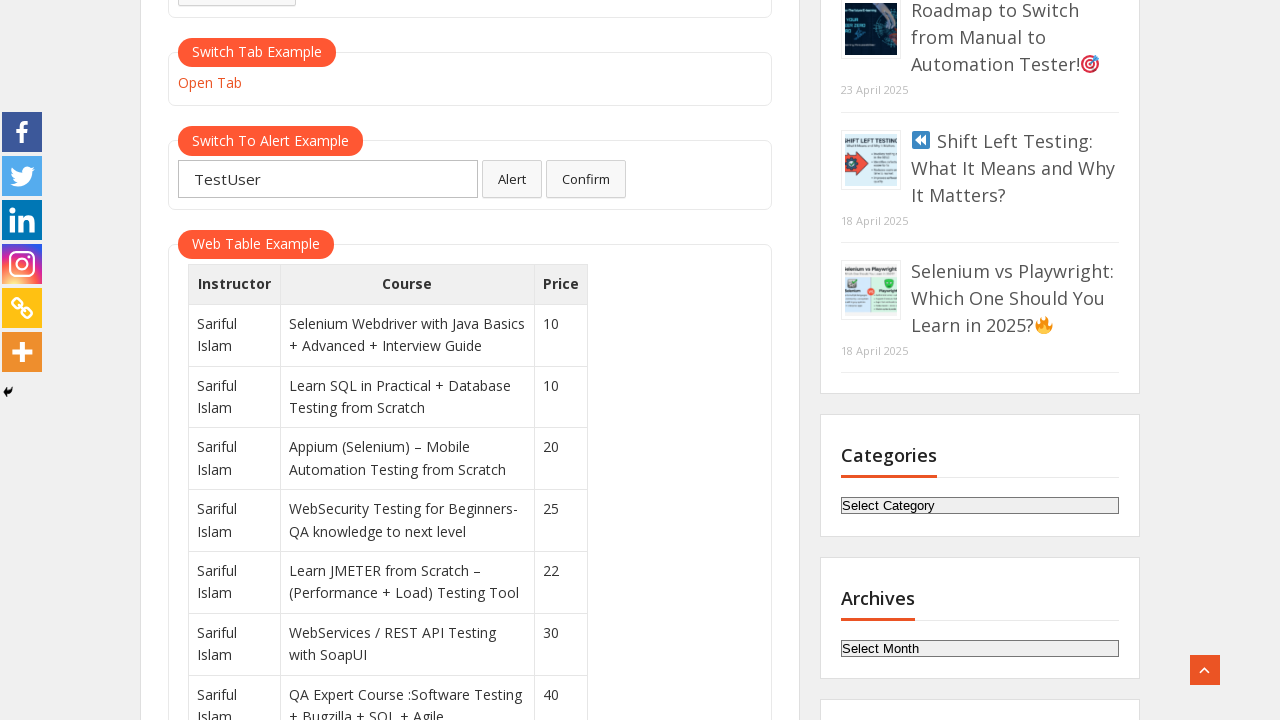

Clicked alert button to trigger alert dialog at (512, 179) on #alertbtn
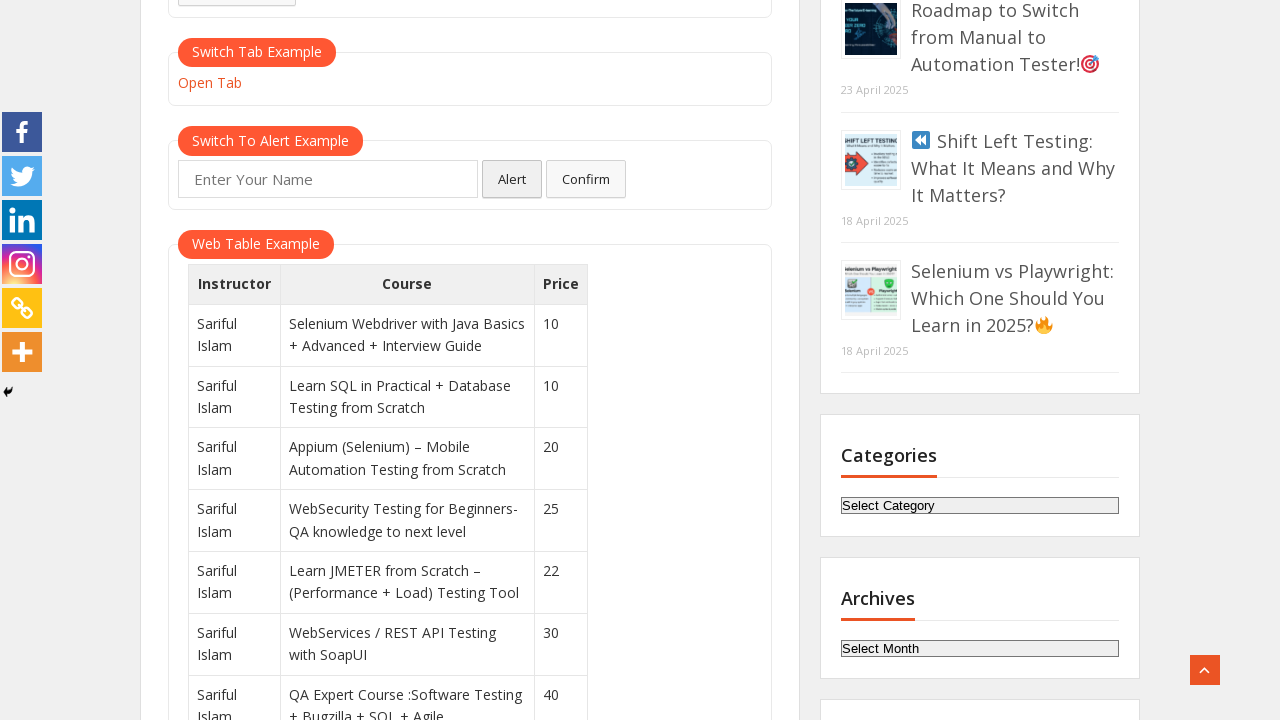

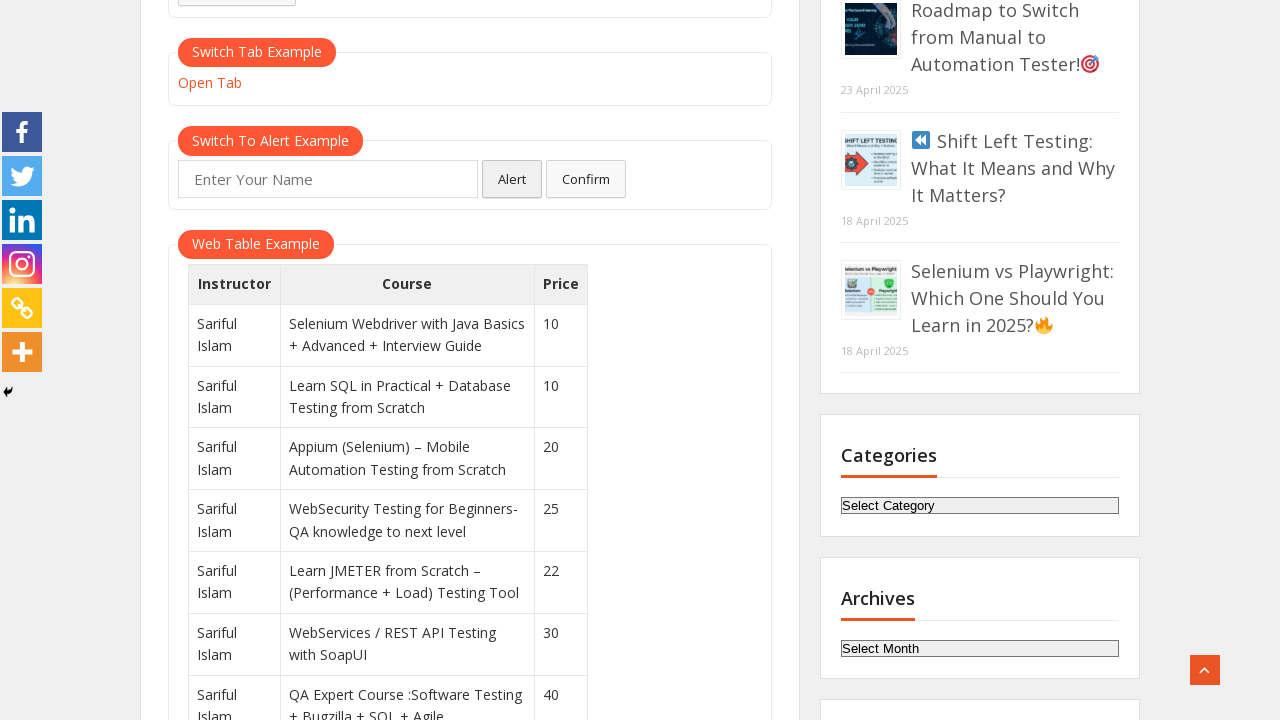